Tests iframe interaction by locating an iframe and typing text into a contenteditable div element inside it

Starting URL: https://www.lambdatest.com/selenium-playground/iframe-demo/

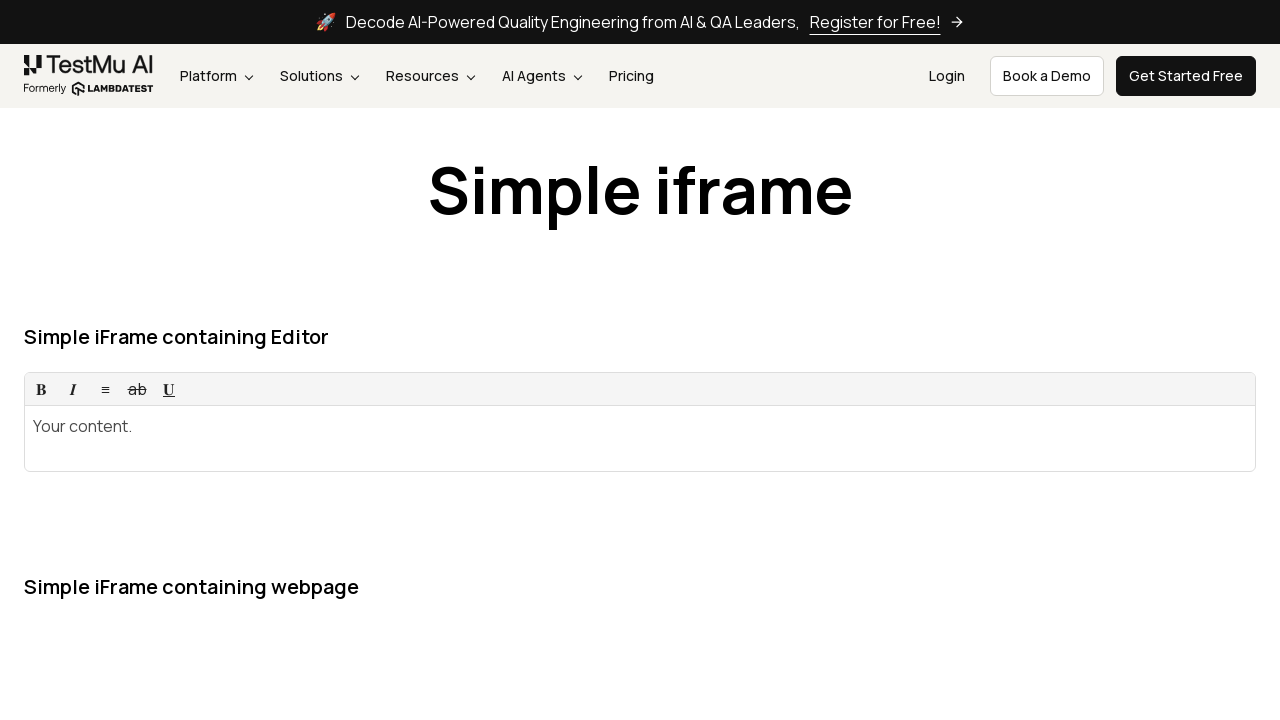

Located iframe with id 'iFrame1'
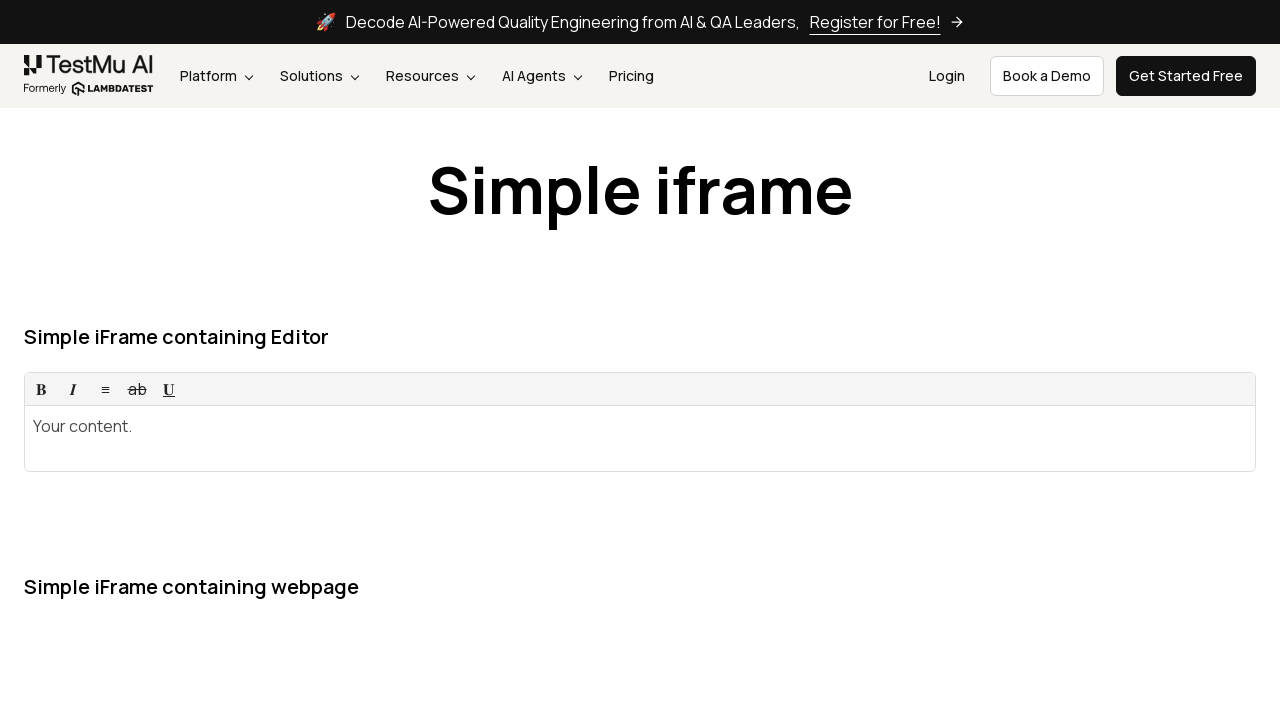

Typed 'Hello from Playwright < Python !' into contenteditable div inside iframe on #iFrame1 >> internal:control=enter-frame >> div[contenteditable='true']
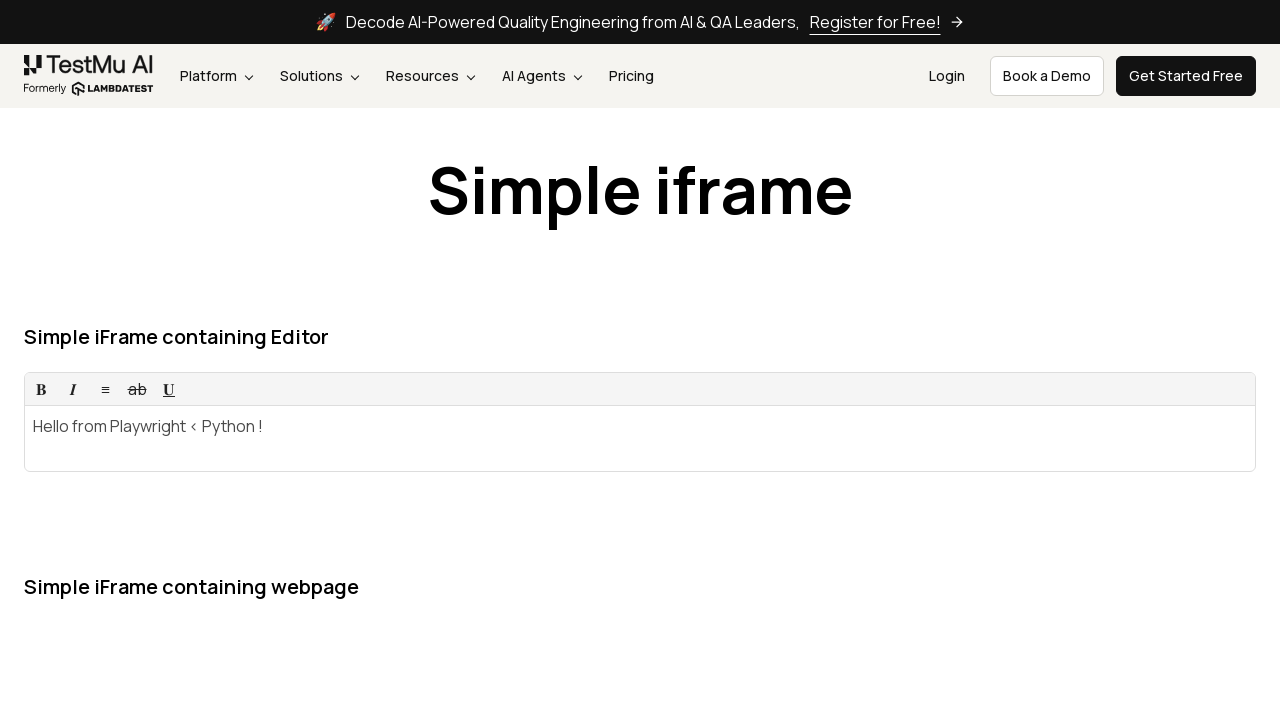

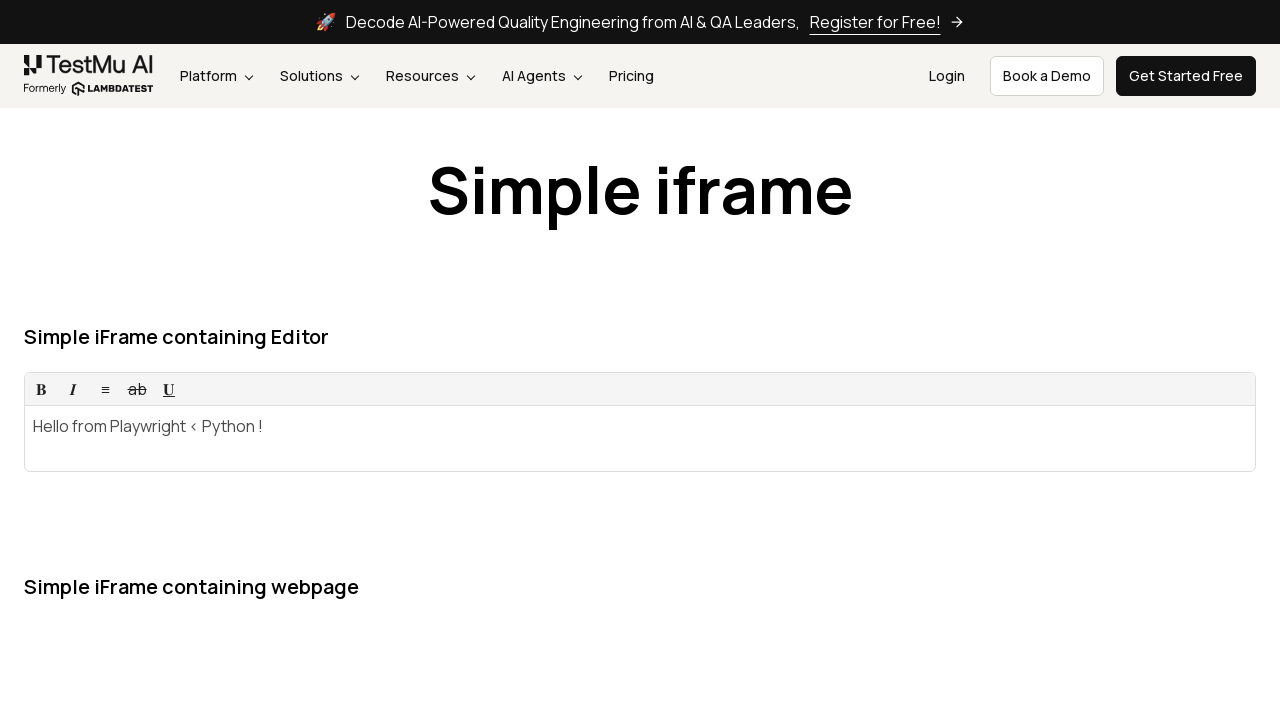